Tests Taiwan weather website's daily precipitation lookup by selecting a year and station from dropdown menus and verifying that precipitation data loads in the results table.

Starting URL: https://www.cwa.gov.tw/V8/C/D/DailyPrecipitation.html

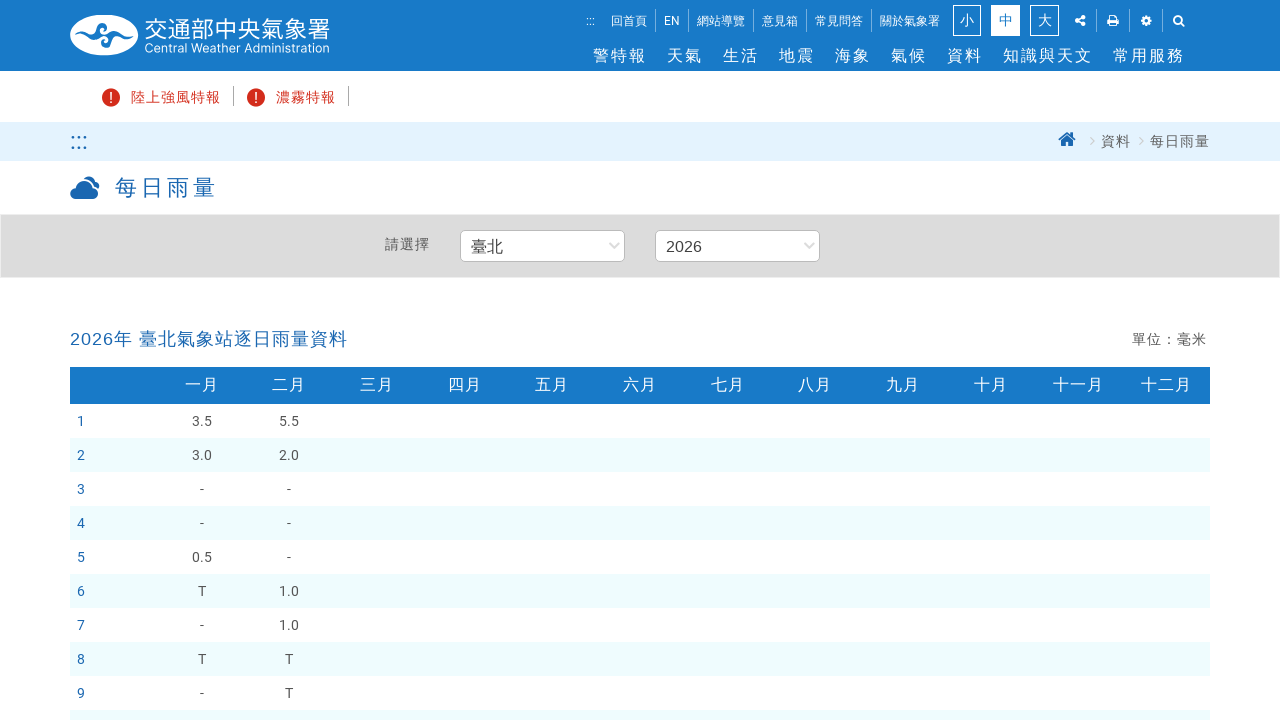

Selected year 2023 from Year dropdown on select[name='Year']
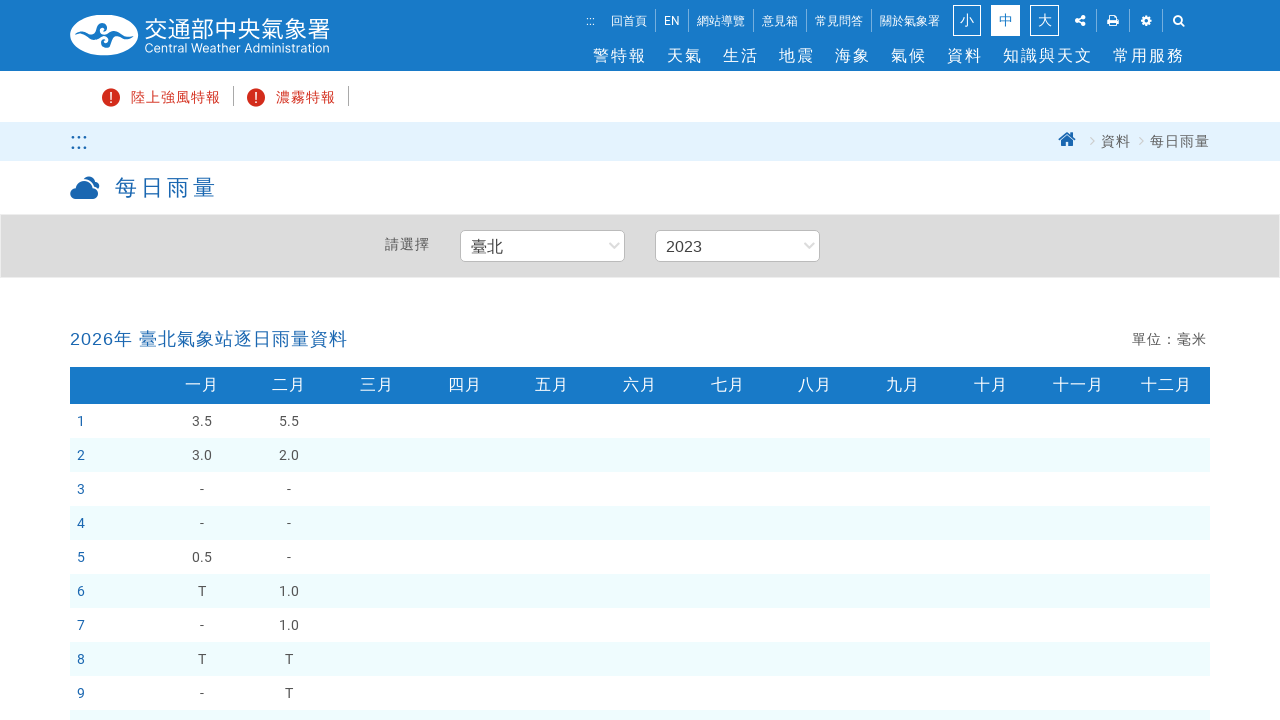

Selected station 臺東 (Taitung) from StationID dropdown on select[name='StationID']
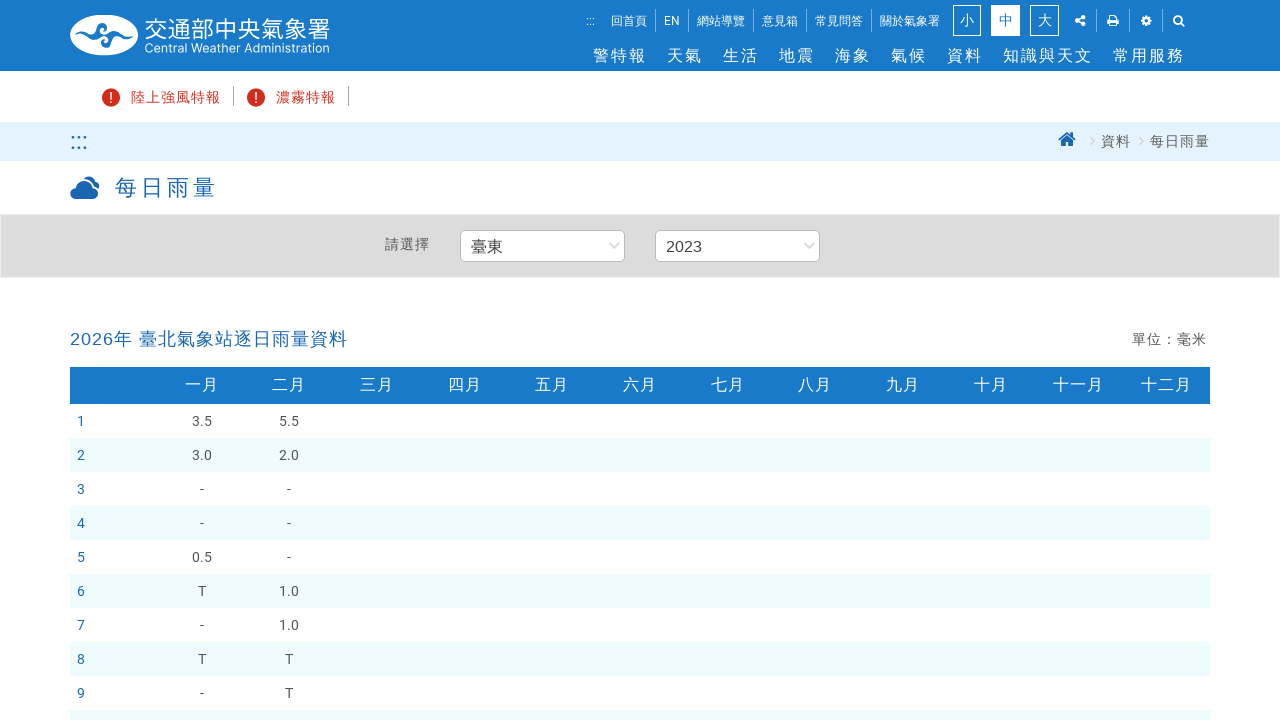

Triggered change event on Year dropdown
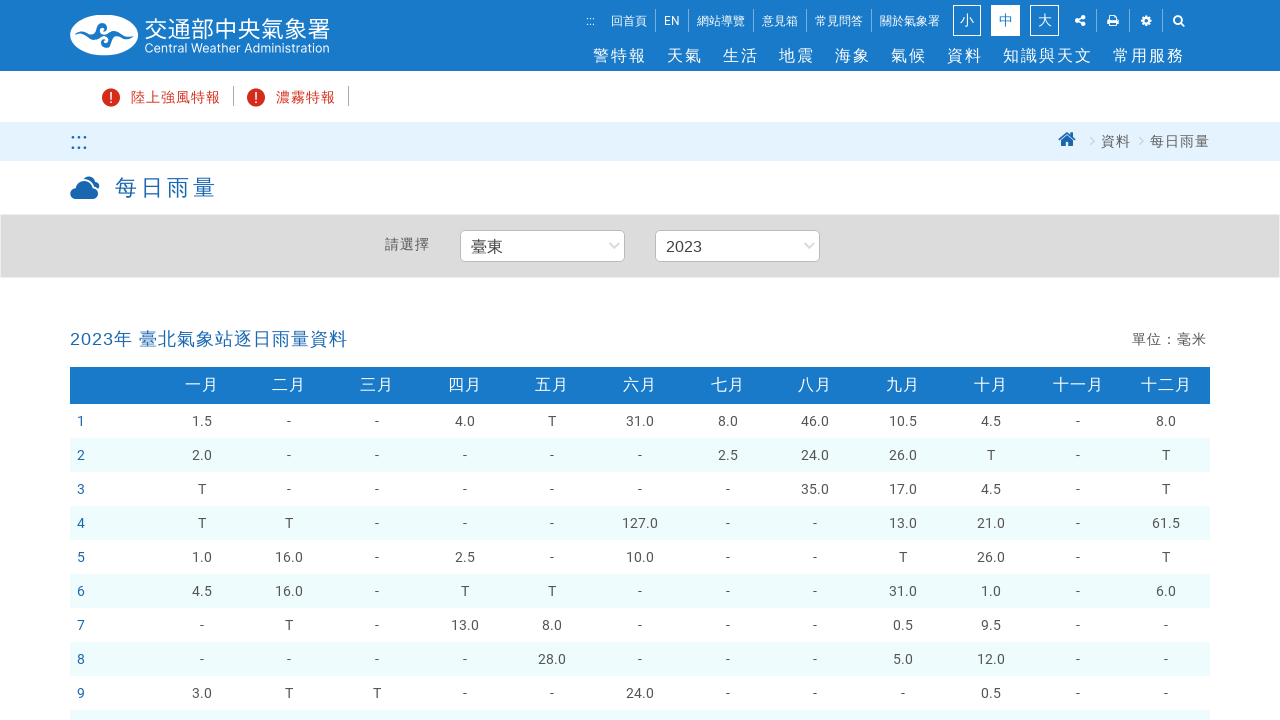

Triggered change event on StationID dropdown
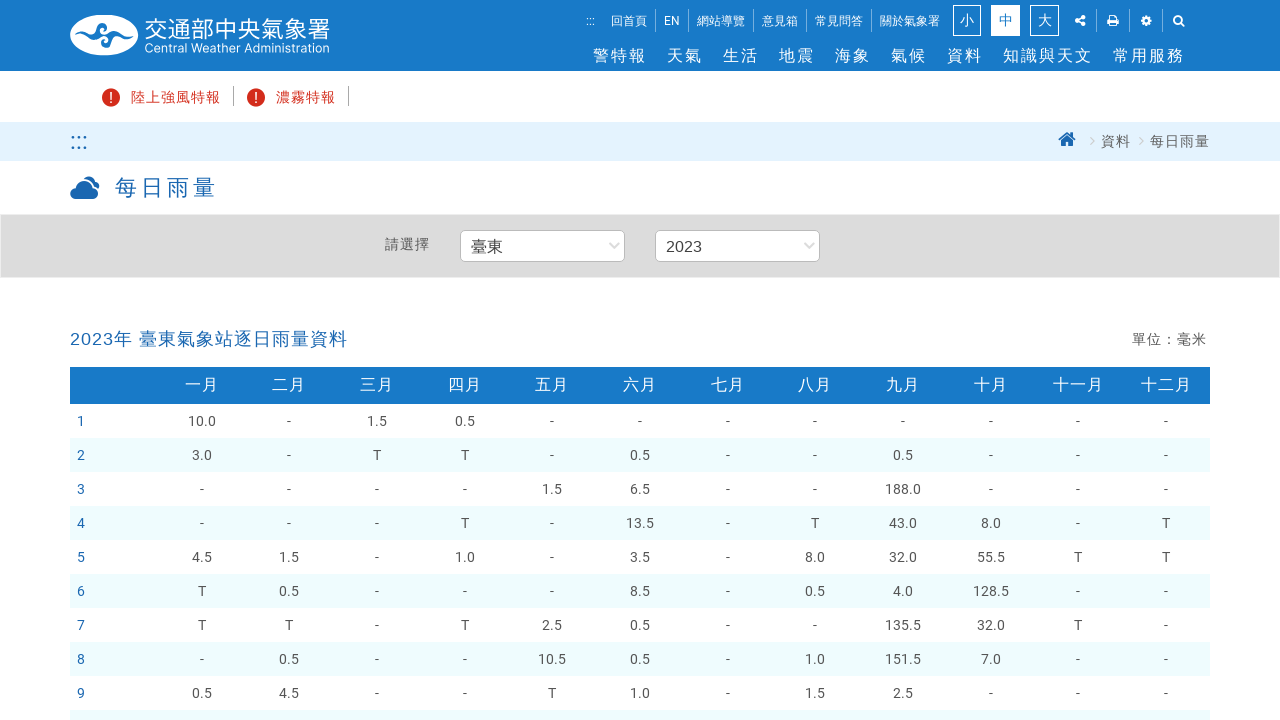

Precipitation data table (#DayRain_MOD) loaded
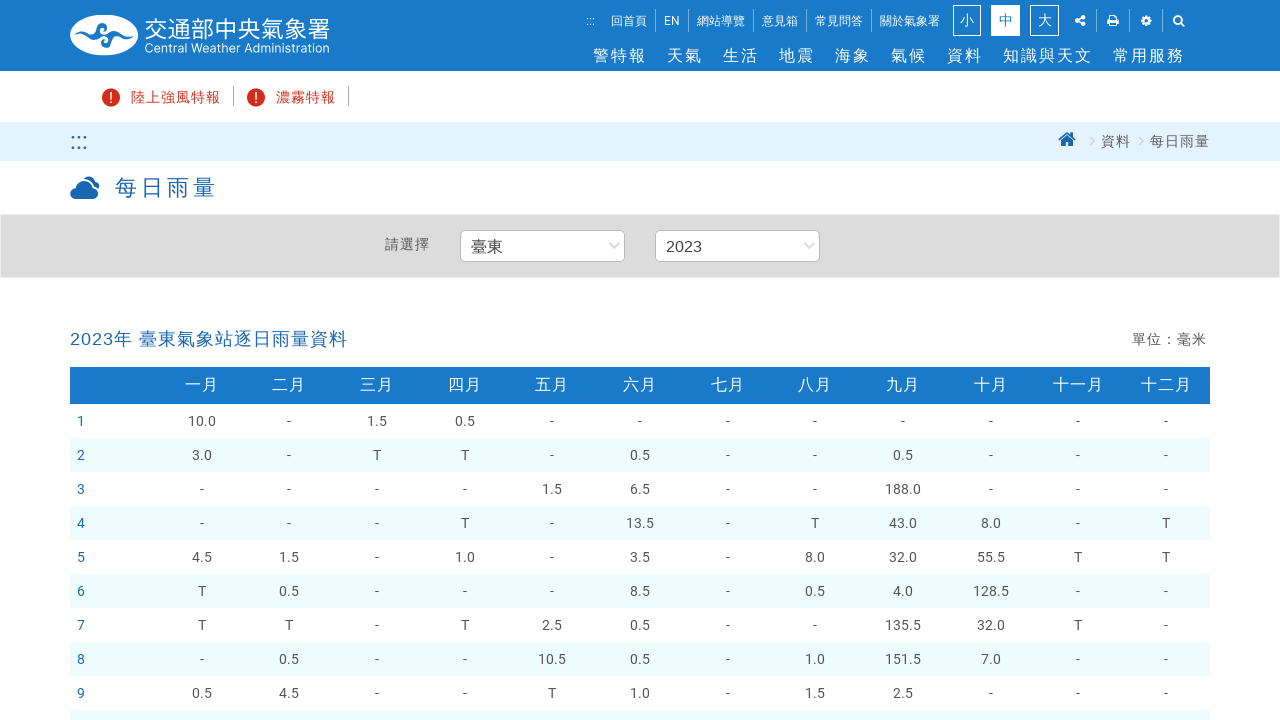

Verified precipitation data table contains rows
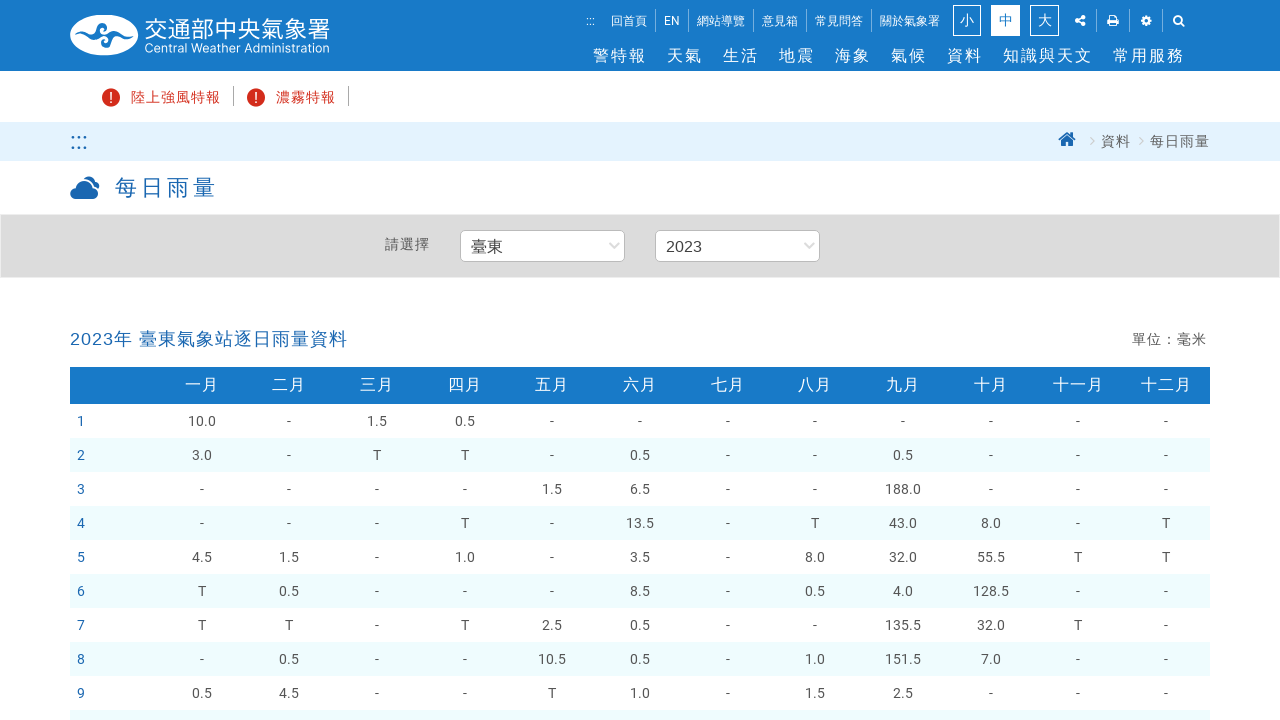

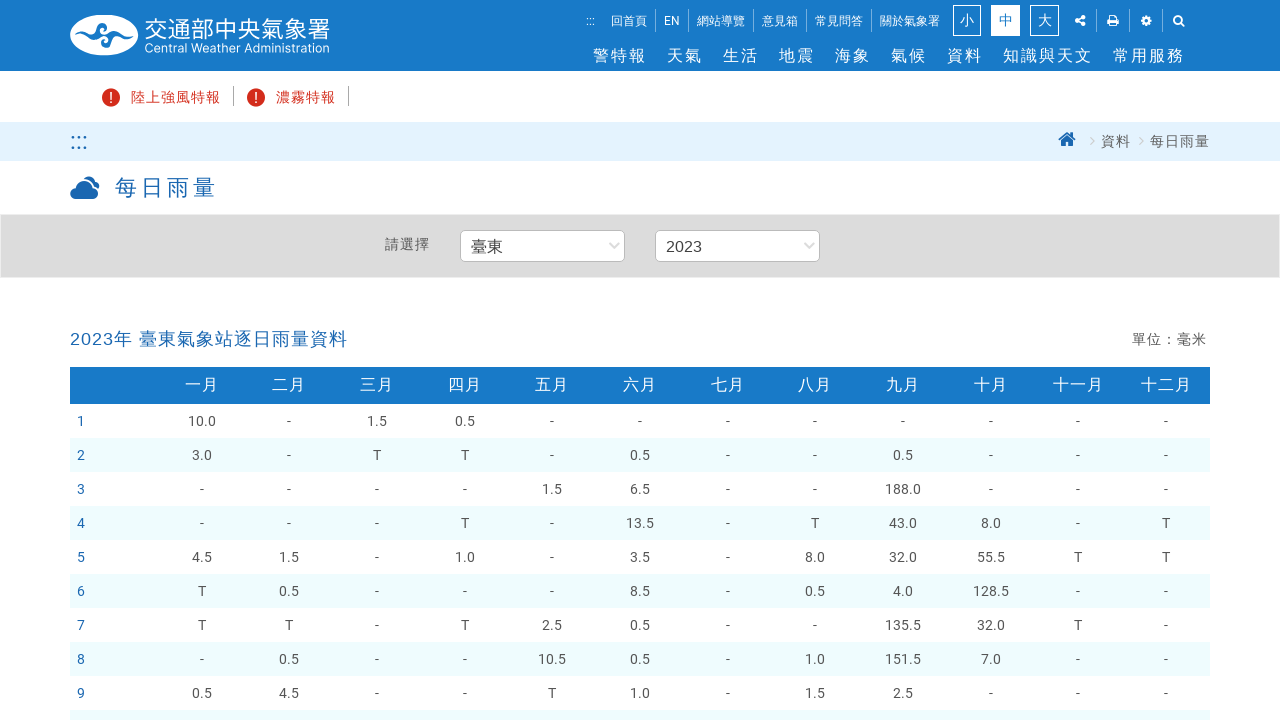